Tests drag and drop functionality on jQueryUI demo page by dragging an element and dropping it onto a target droppable area within an iframe

Starting URL: https://jqueryui.com/droppable/

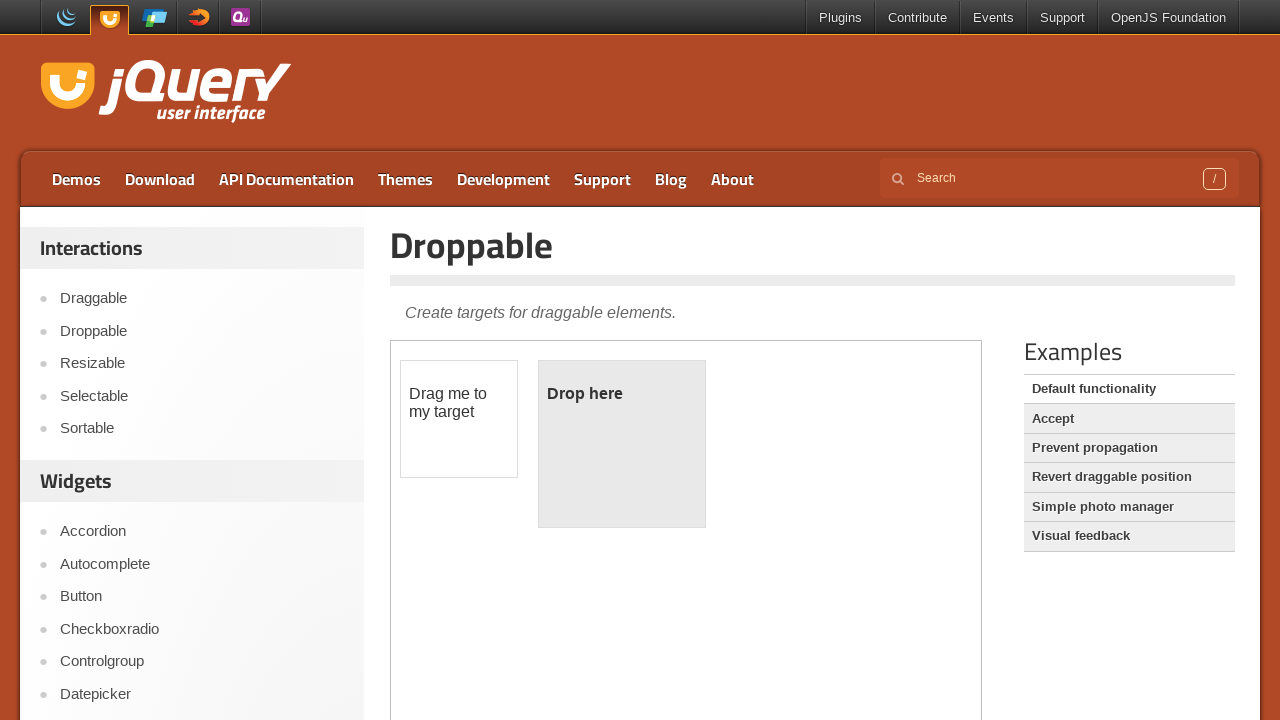

Located iframe containing drag and drop demo
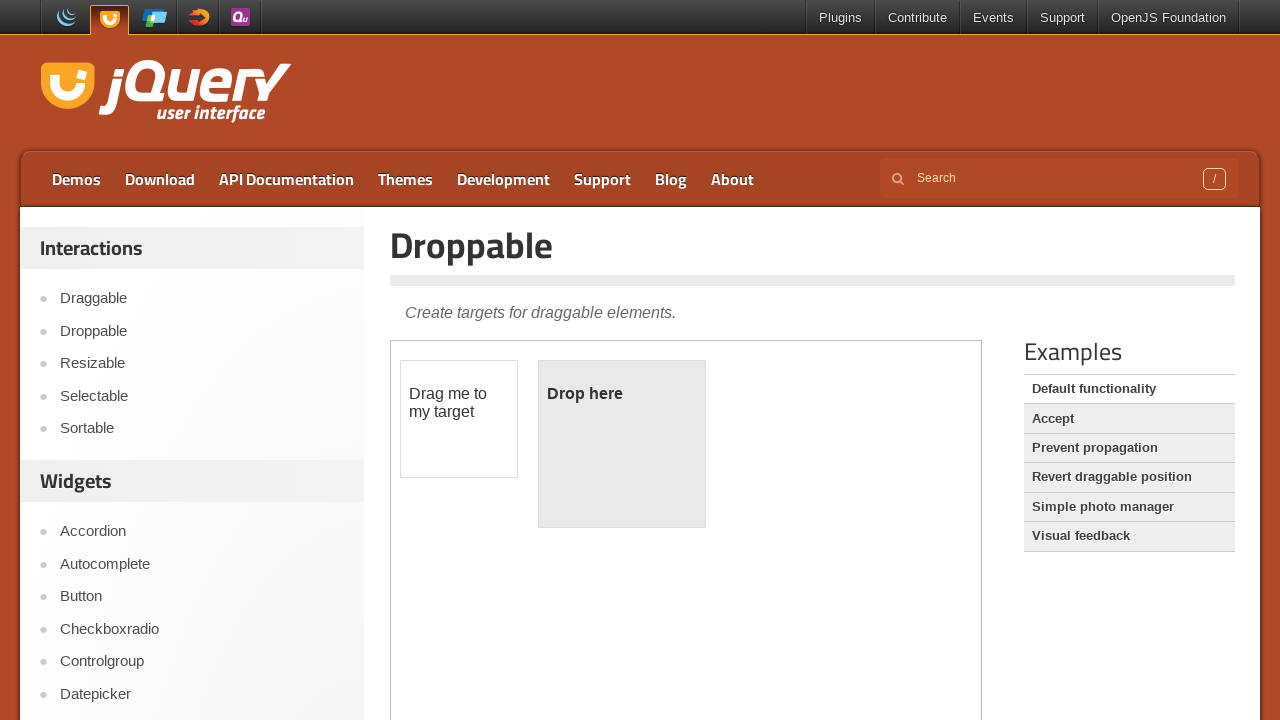

Located draggable element
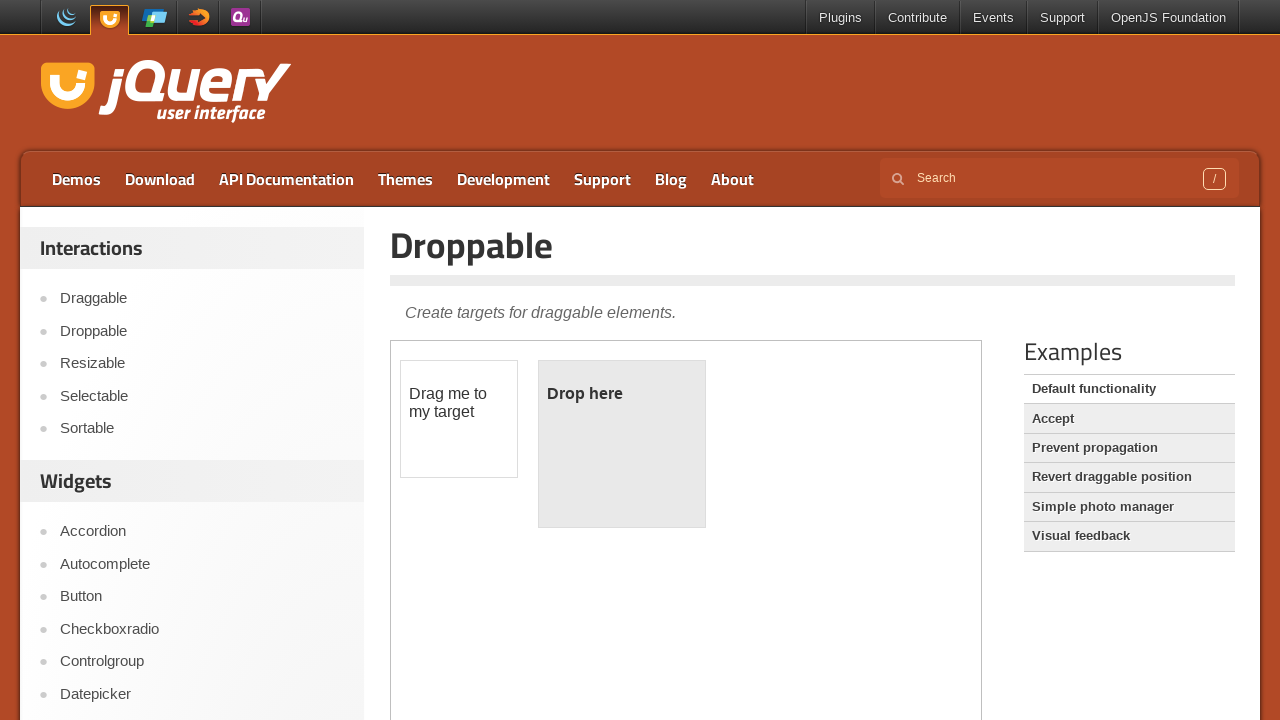

Located droppable target element
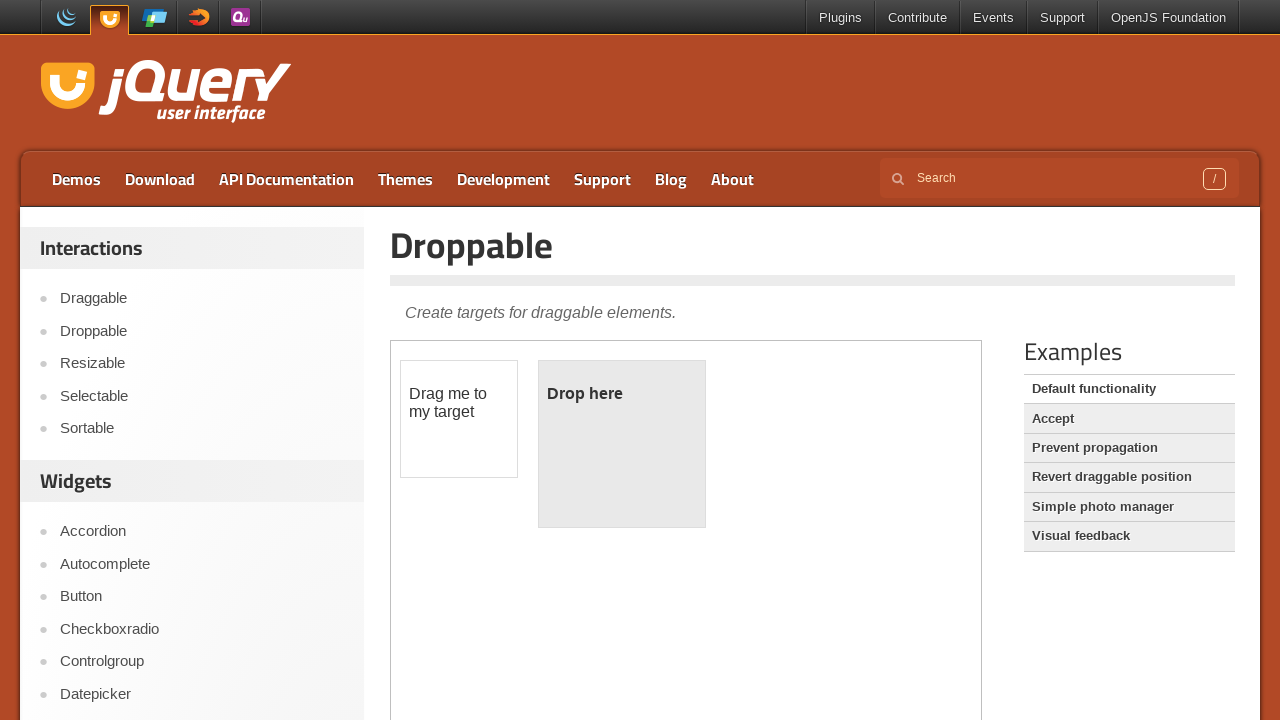

Dragged element onto droppable target area at (622, 444)
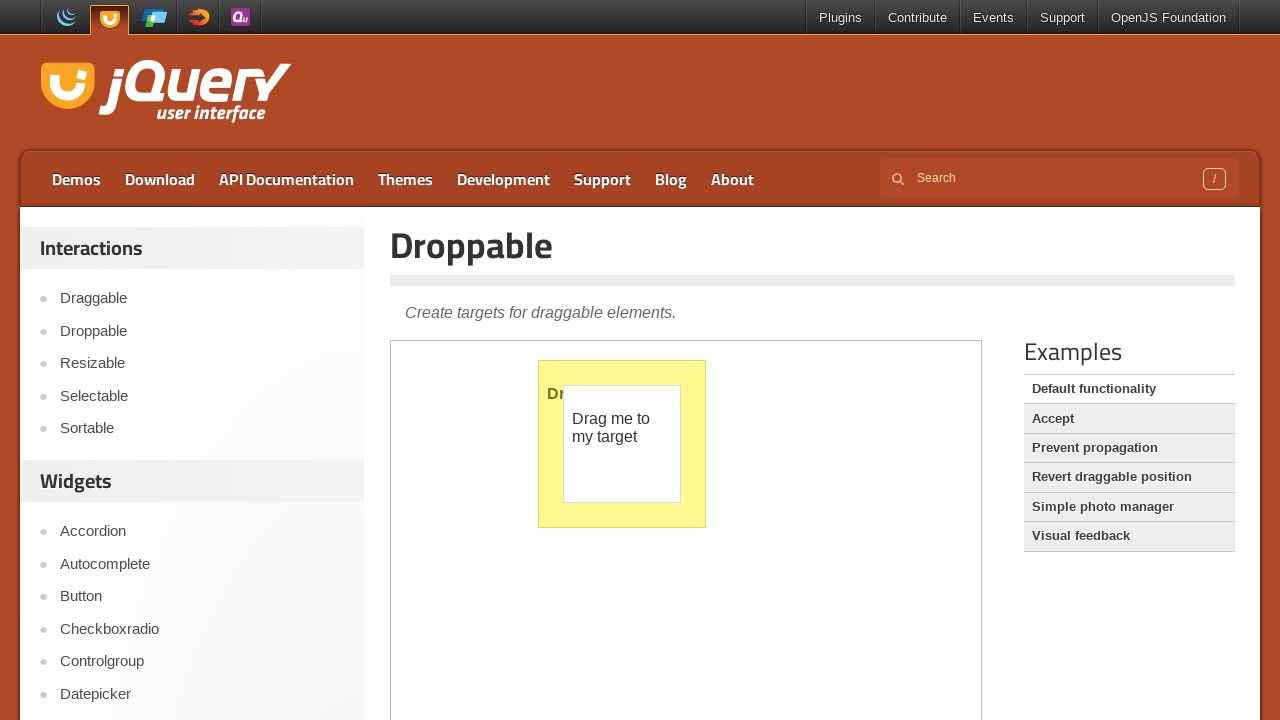

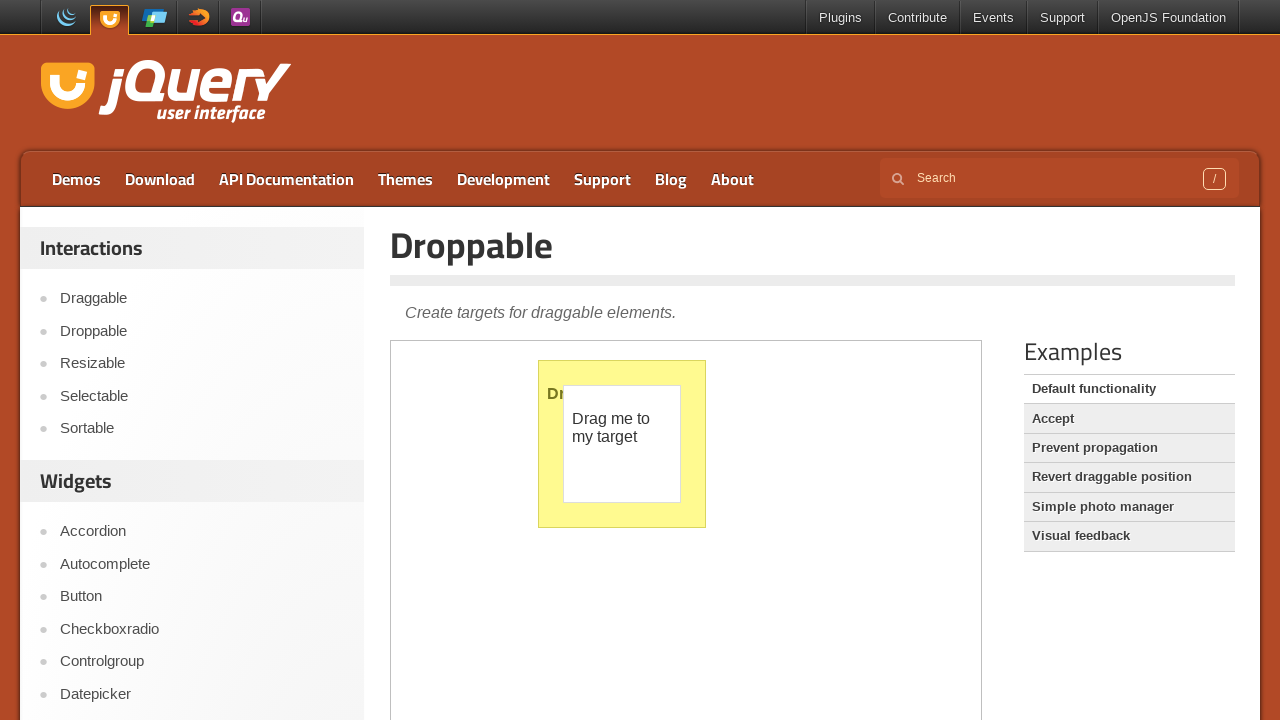